Tests form submission on DemoQA practice form by filling personal information fields (name, email, mobile), selecting gender and hobbies, entering an address, and submitting the form to verify the success modal appears.

Starting URL: https://demoqa.com/automation-practice-form

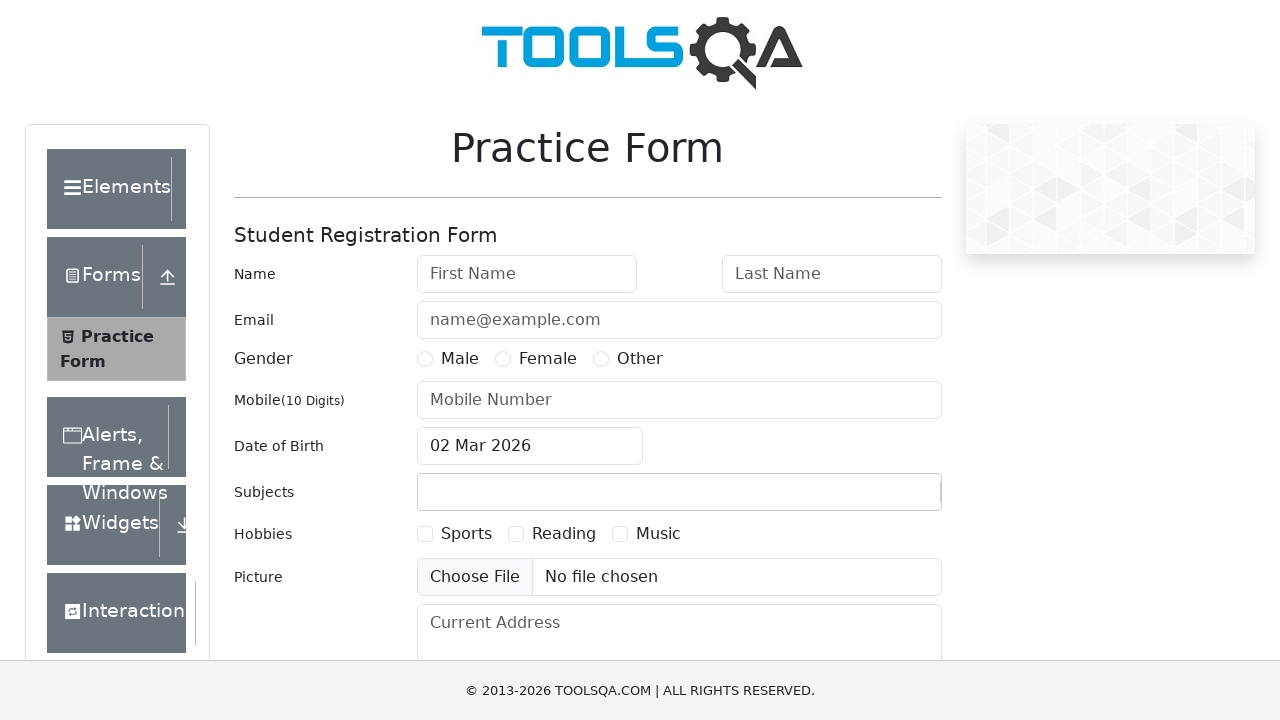

Filled first name field with 'John' on #firstName
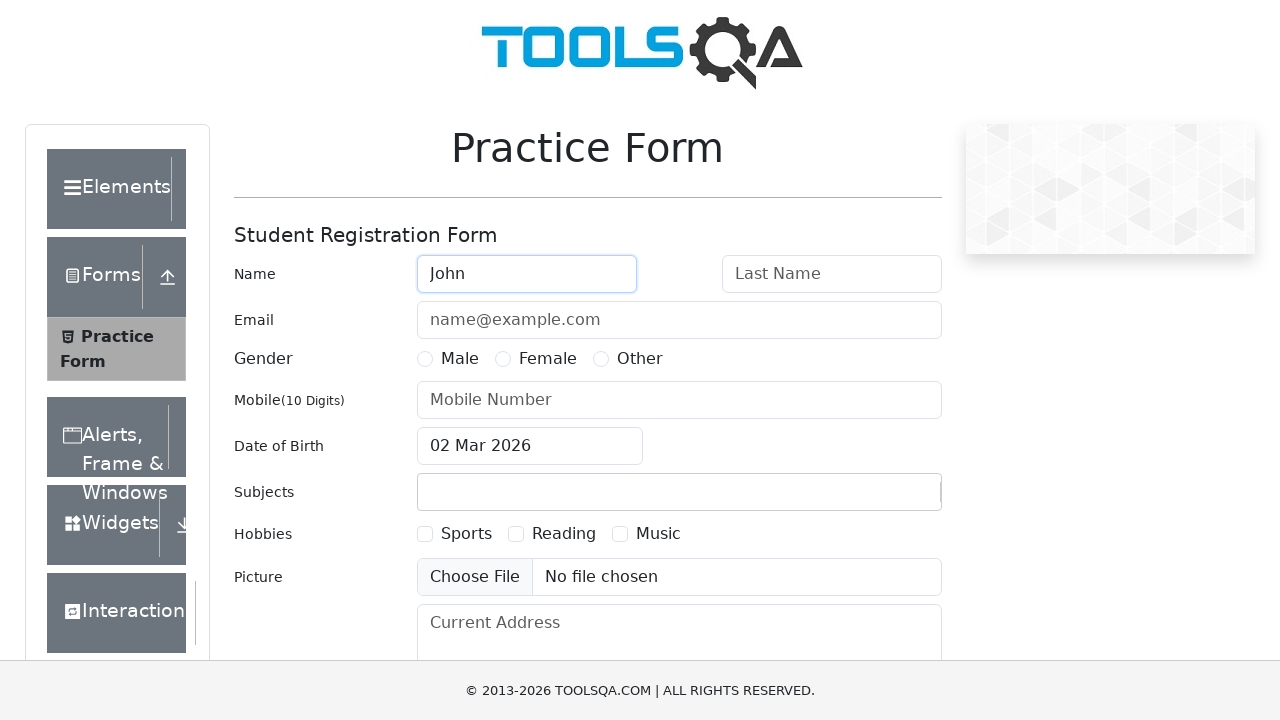

Filled last name field with 'Doe' on #lastName
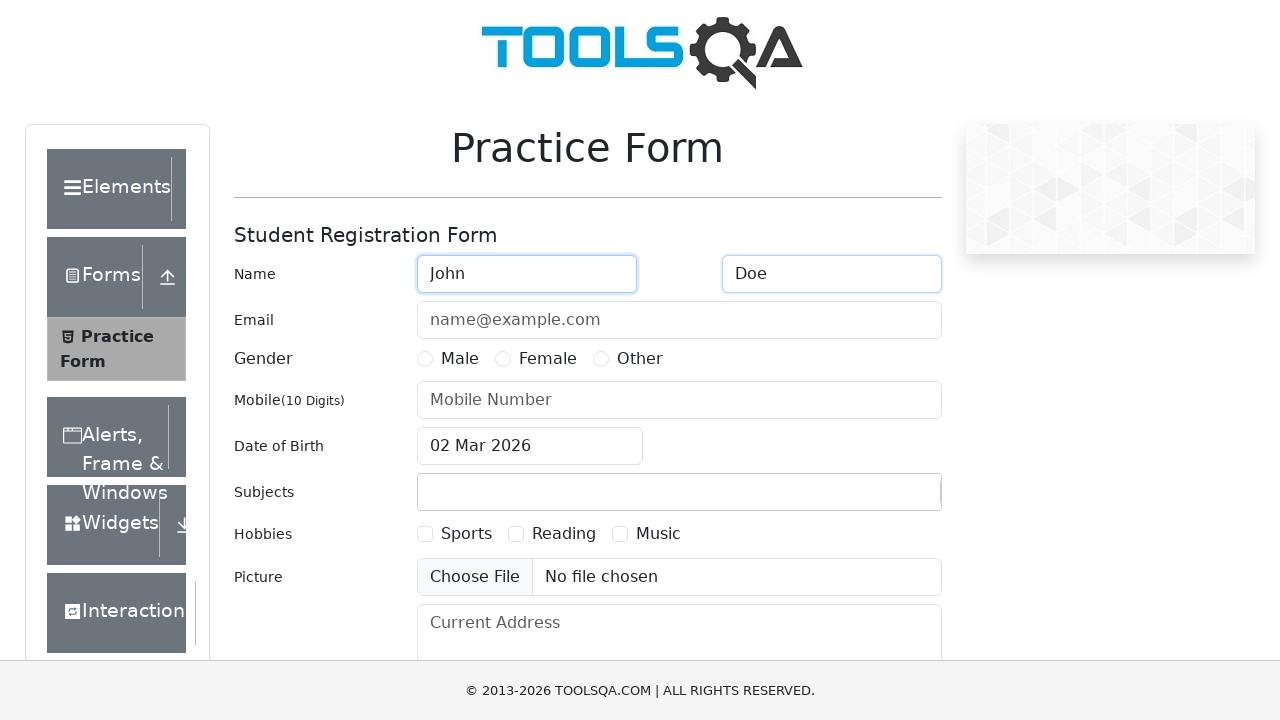

Filled email field with 'john.doe@example.com' on #userEmail
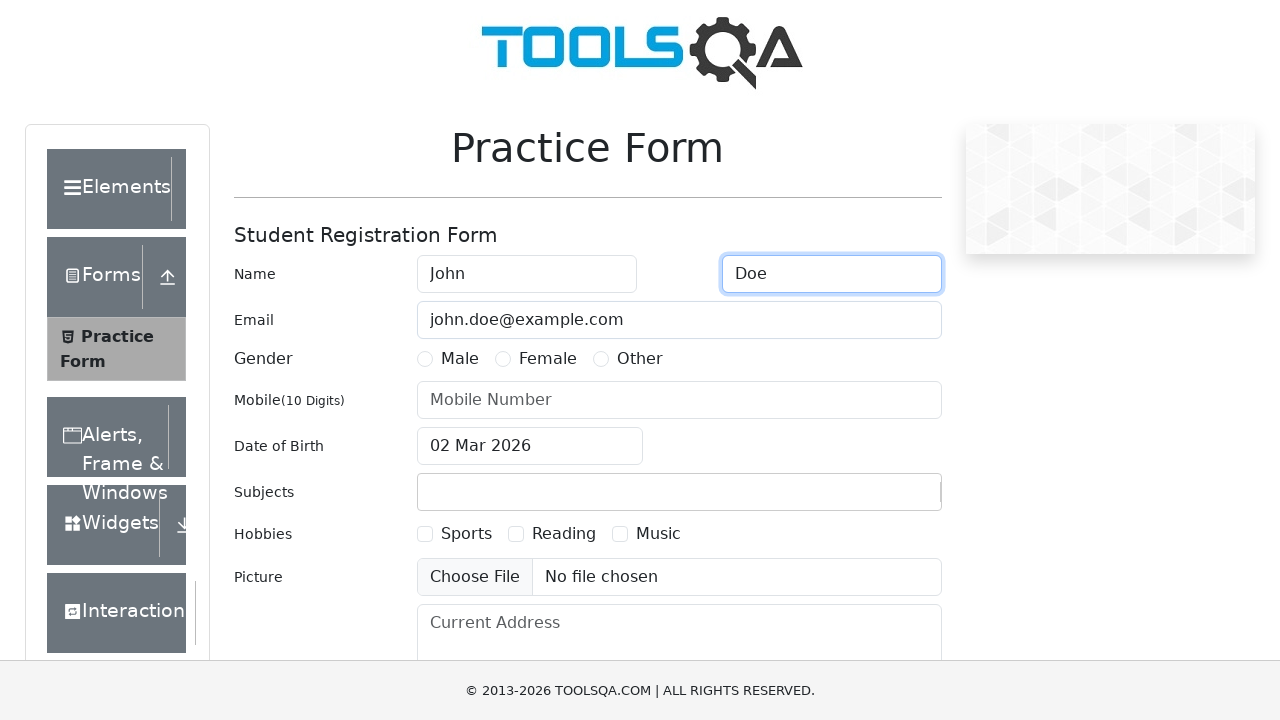

Selected Male gender option at (460, 359) on label[for='gender-radio-1']
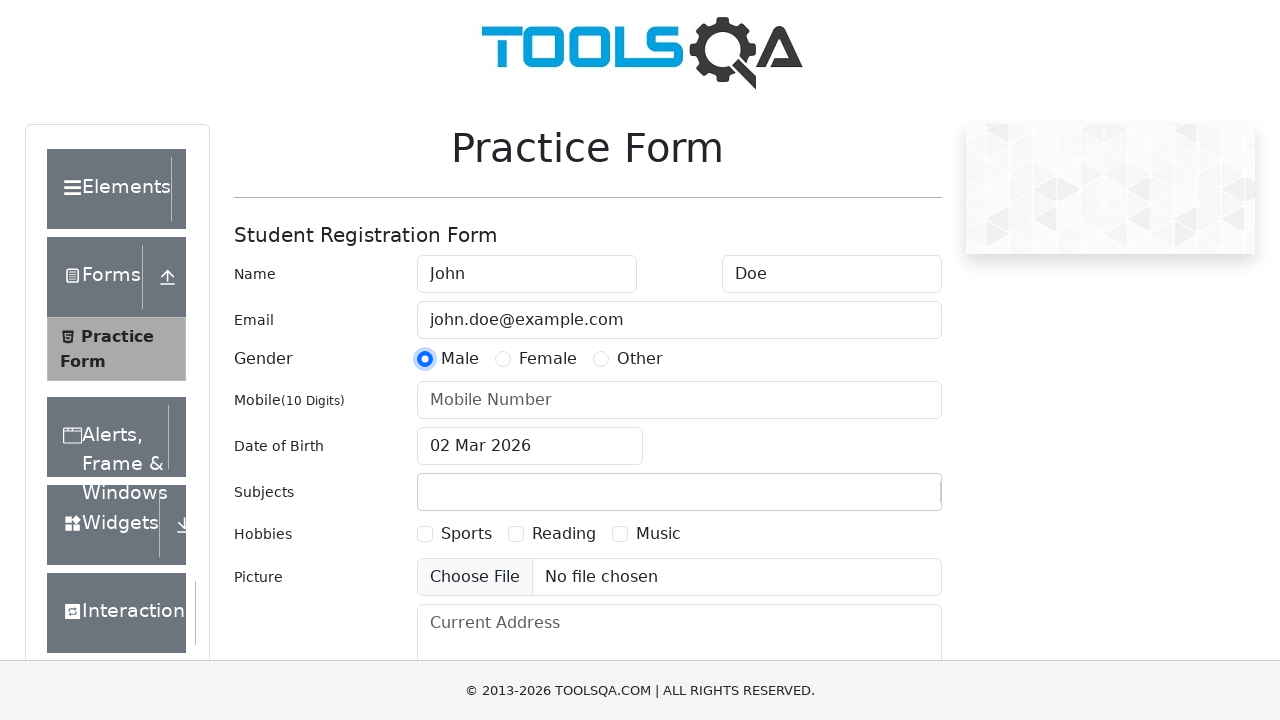

Filled mobile number field with '1234567890' on #userNumber
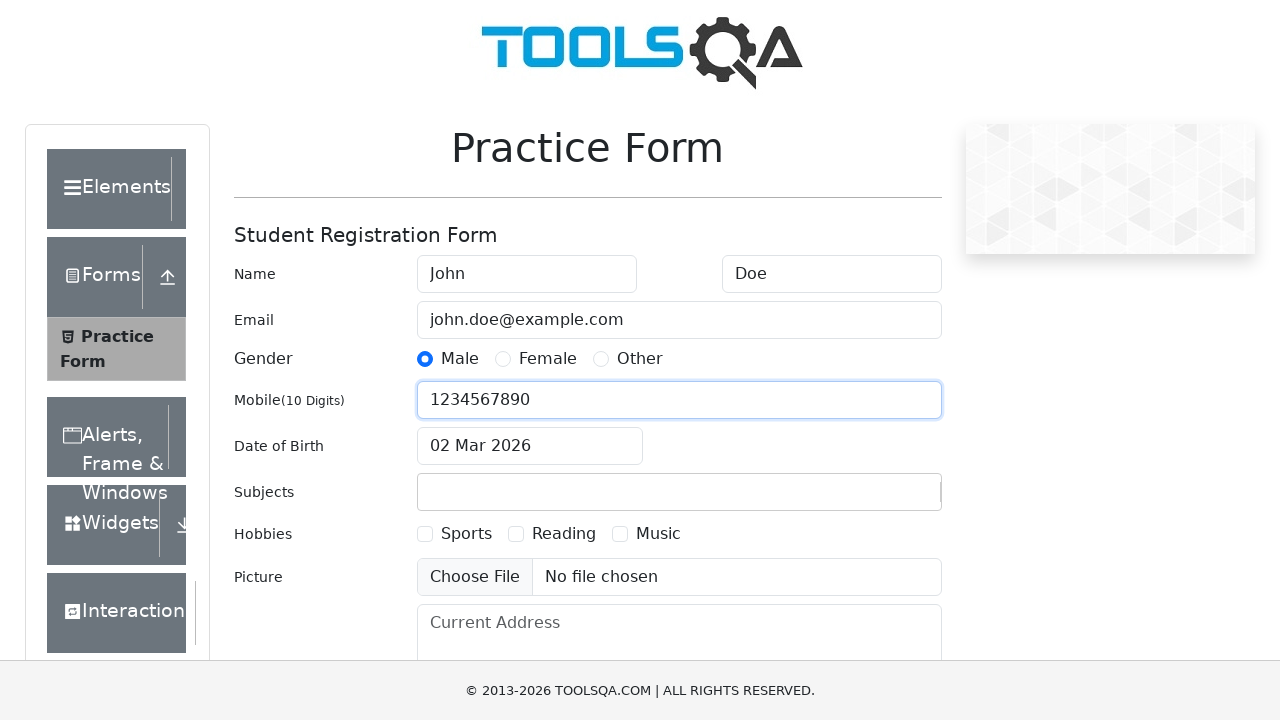

Clicked date of birth input to open date picker at (530, 446) on #dateOfBirthInput
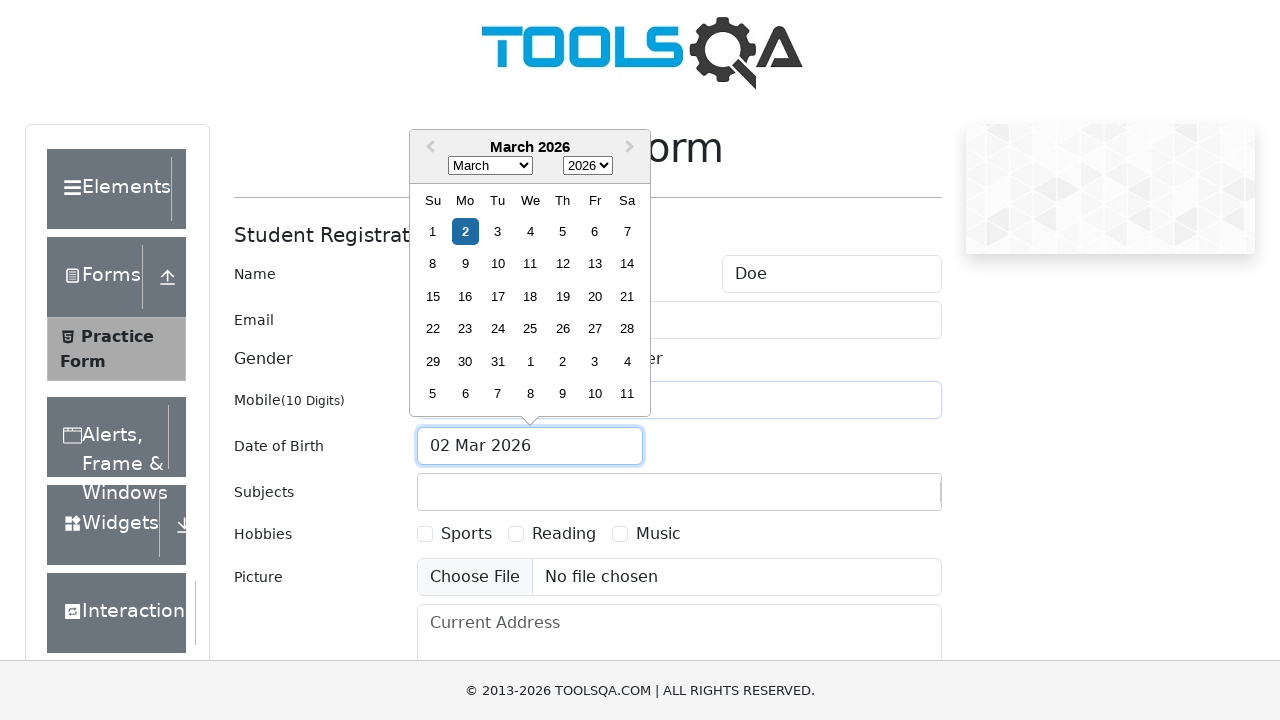

Pressed Escape to close the date picker
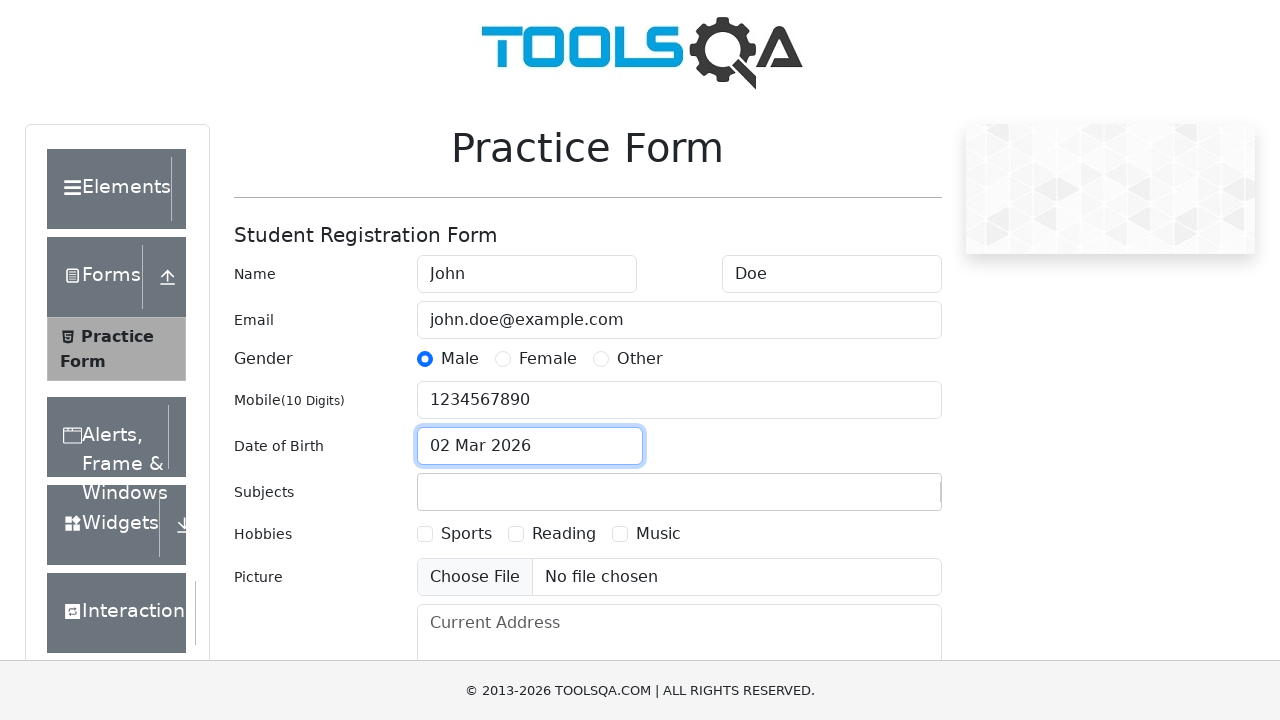

Filled subjects input with 'Computer Science' on #subjectsInput
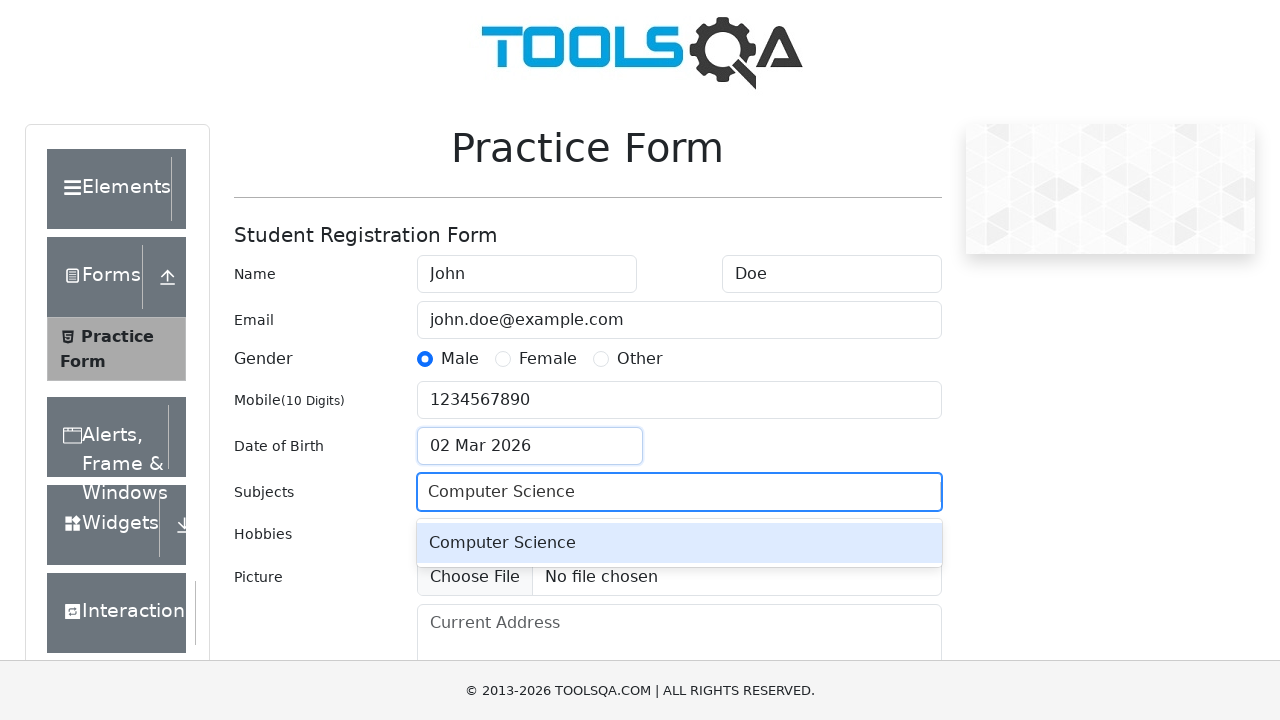

Pressed Enter to confirm subject selection
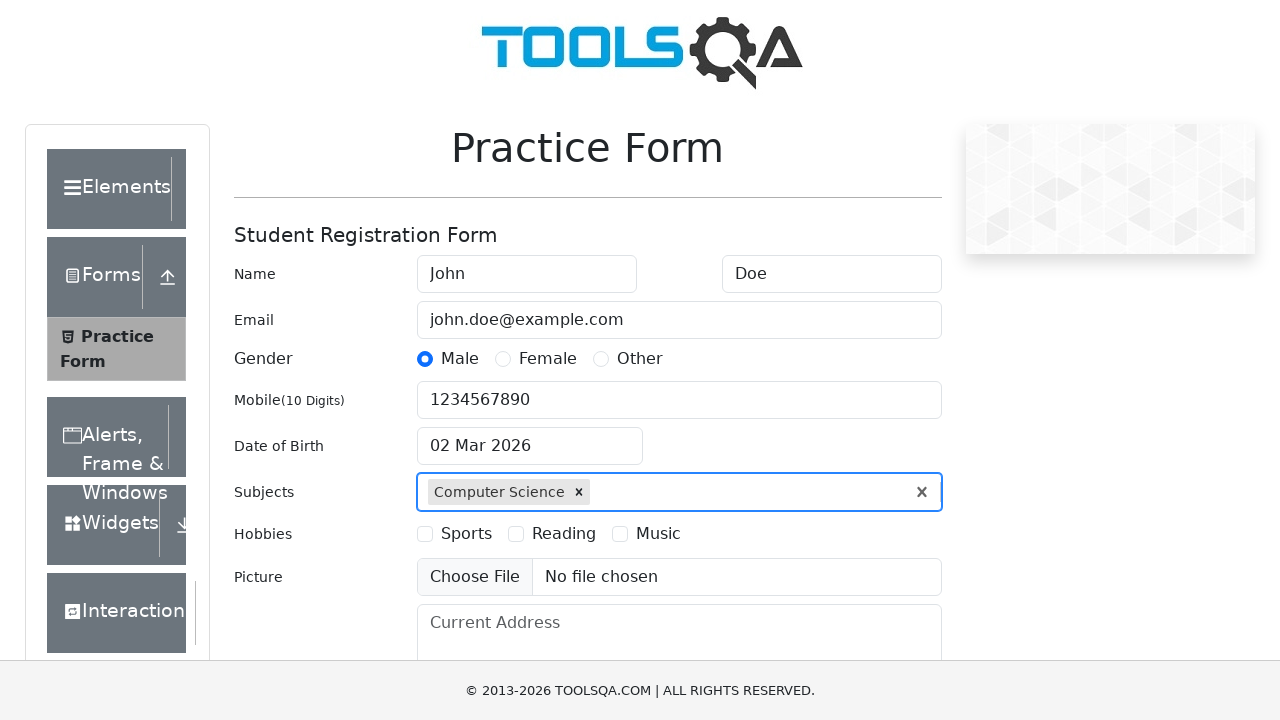

Selected Sports hobby checkbox at (466, 534) on label[for='hobbies-checkbox-1']
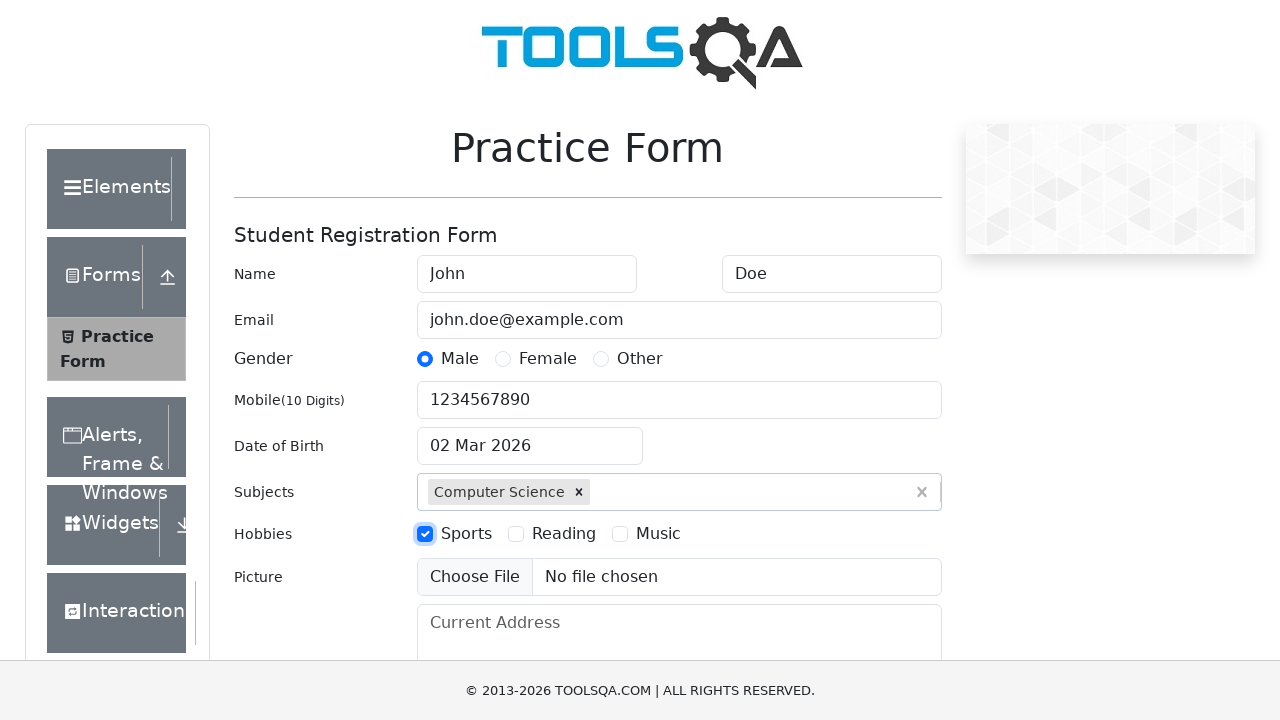

Filled address field with '123 Test Street, Test City' on #currentAddress
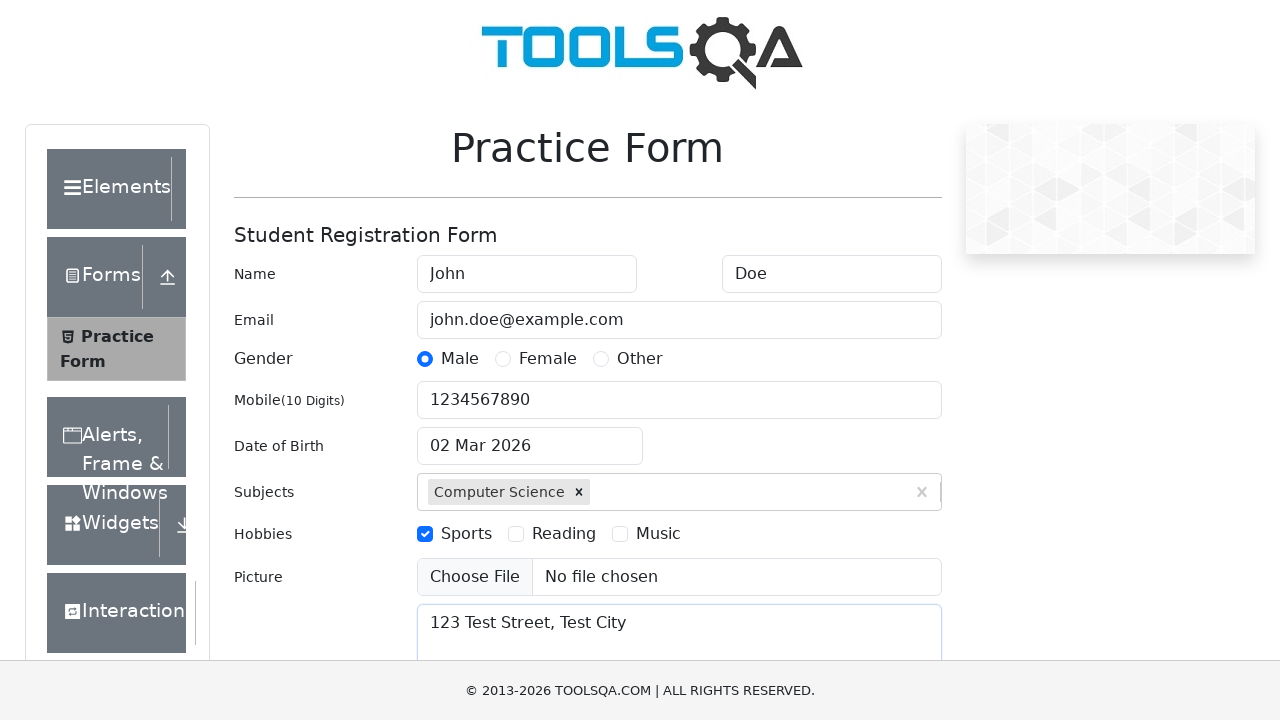

Clicked submit button to submit the form at (885, 499) on #submit
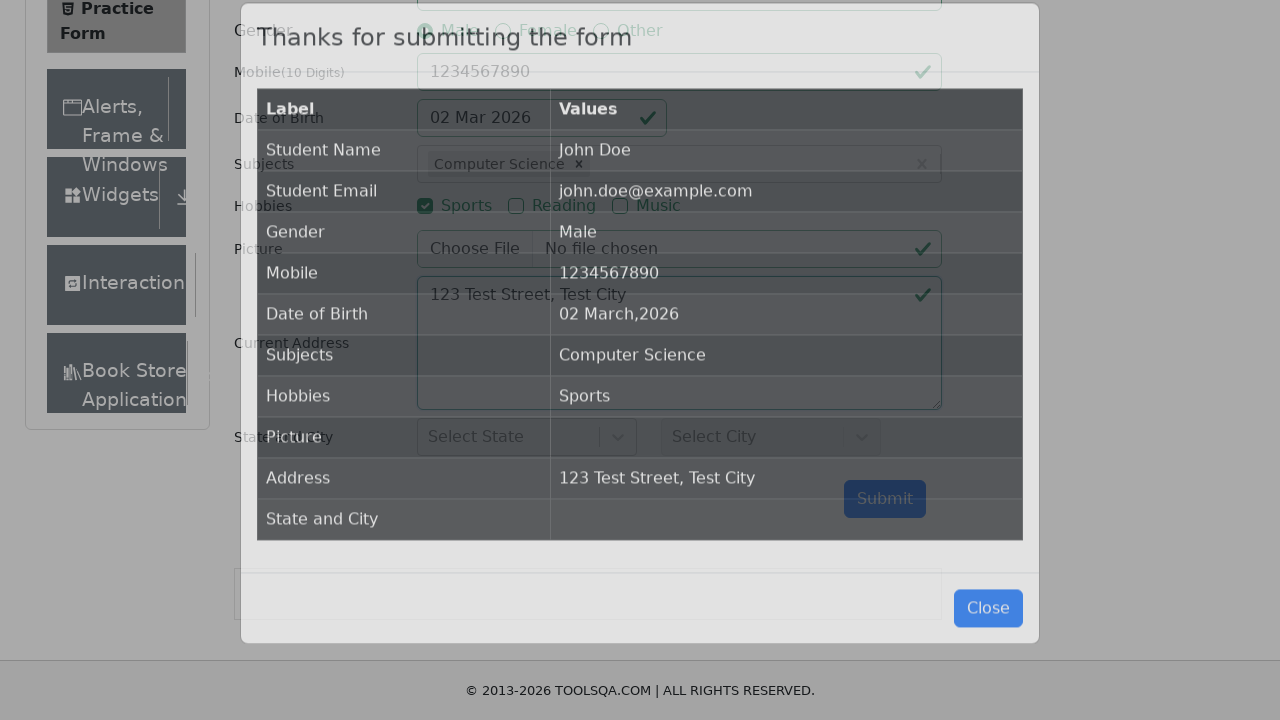

Form submission modal appeared
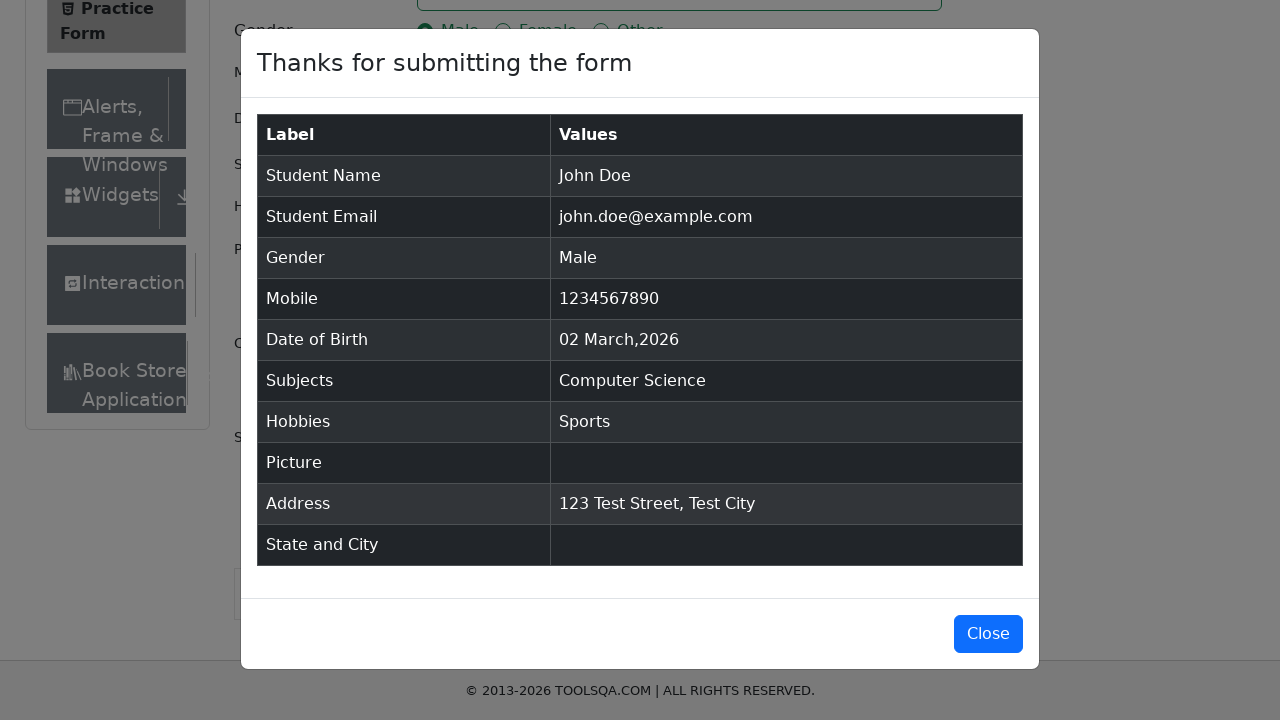

Verified success message 'Thanks for submitting the form' appears in modal
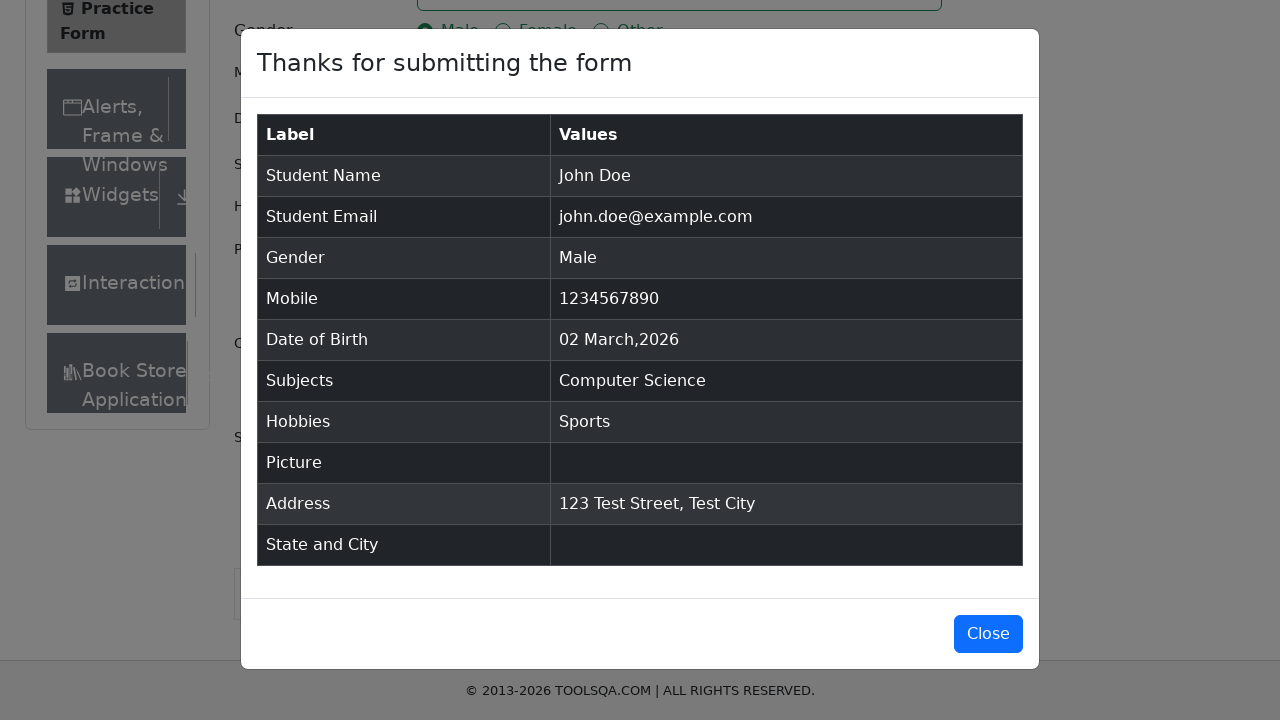

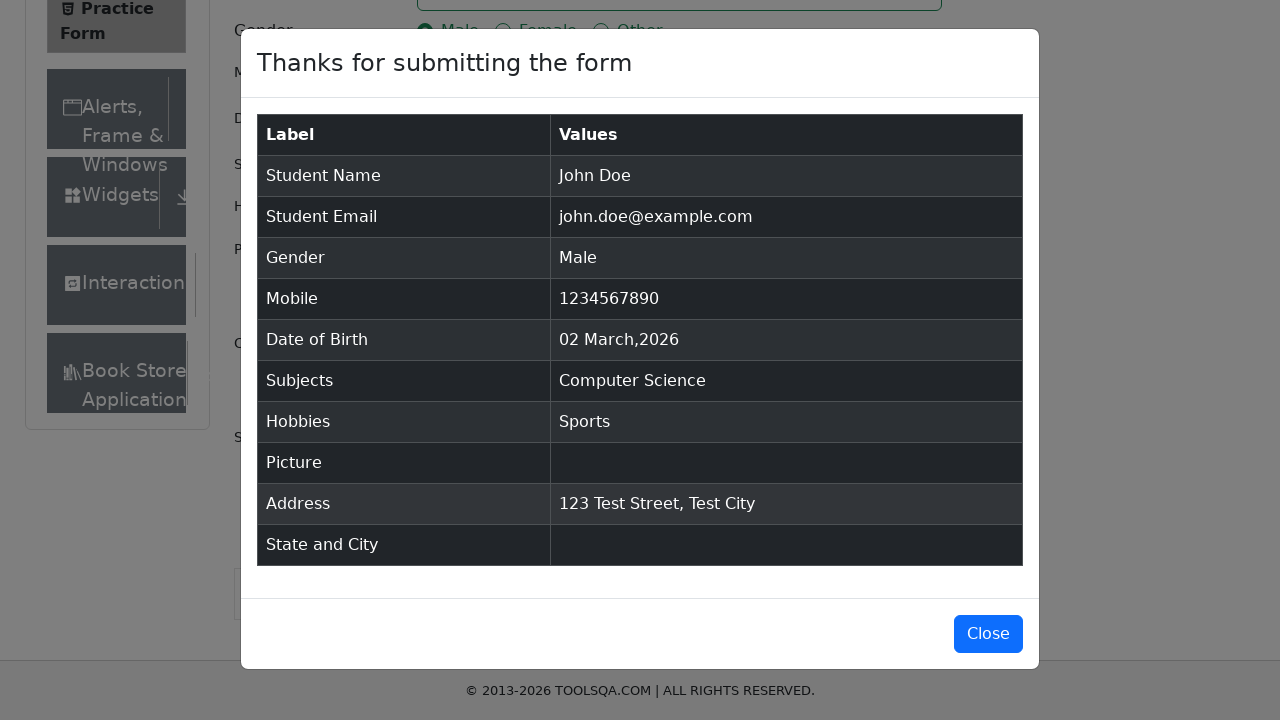